Tests a multi-window workflow where clicking a button opens a new window, then reads a value from the new page, performs a calculation, fills the result into an input field, and submits the form.

Starting URL: http://suninjuly.github.io/redirect_accept.html

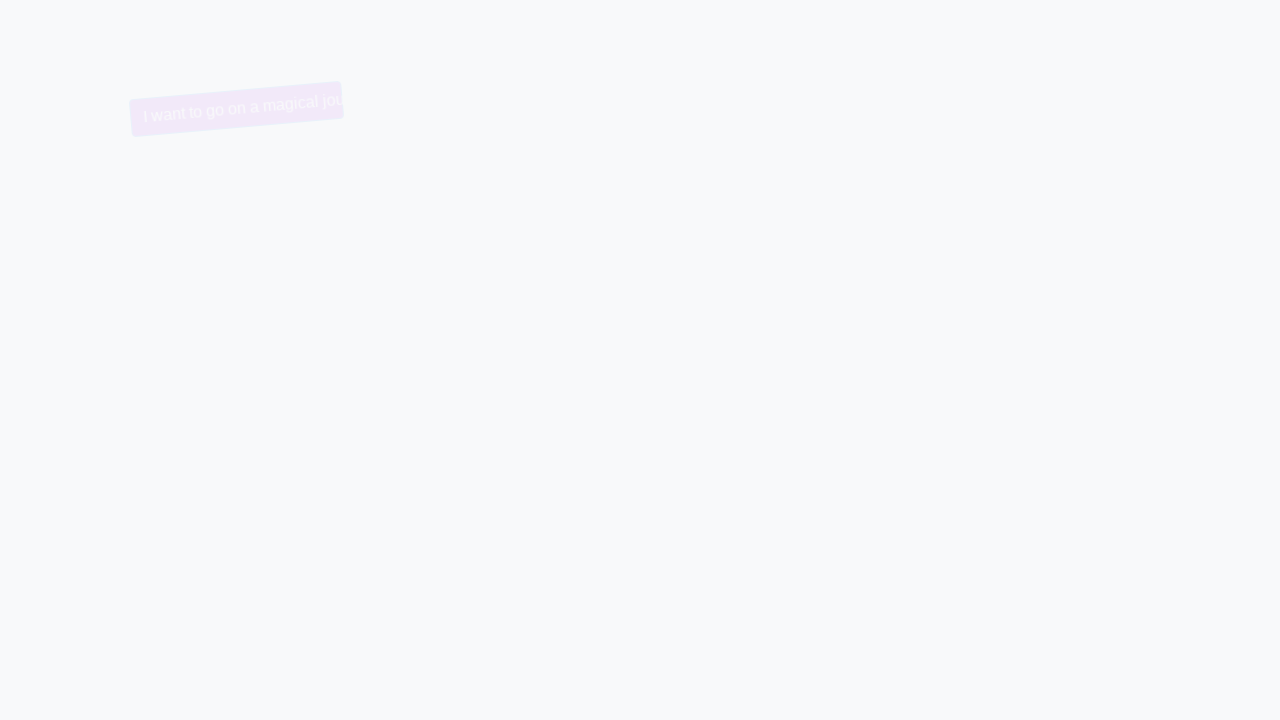

Clicked trollface button to open new window at (214, 109) on button.trollface
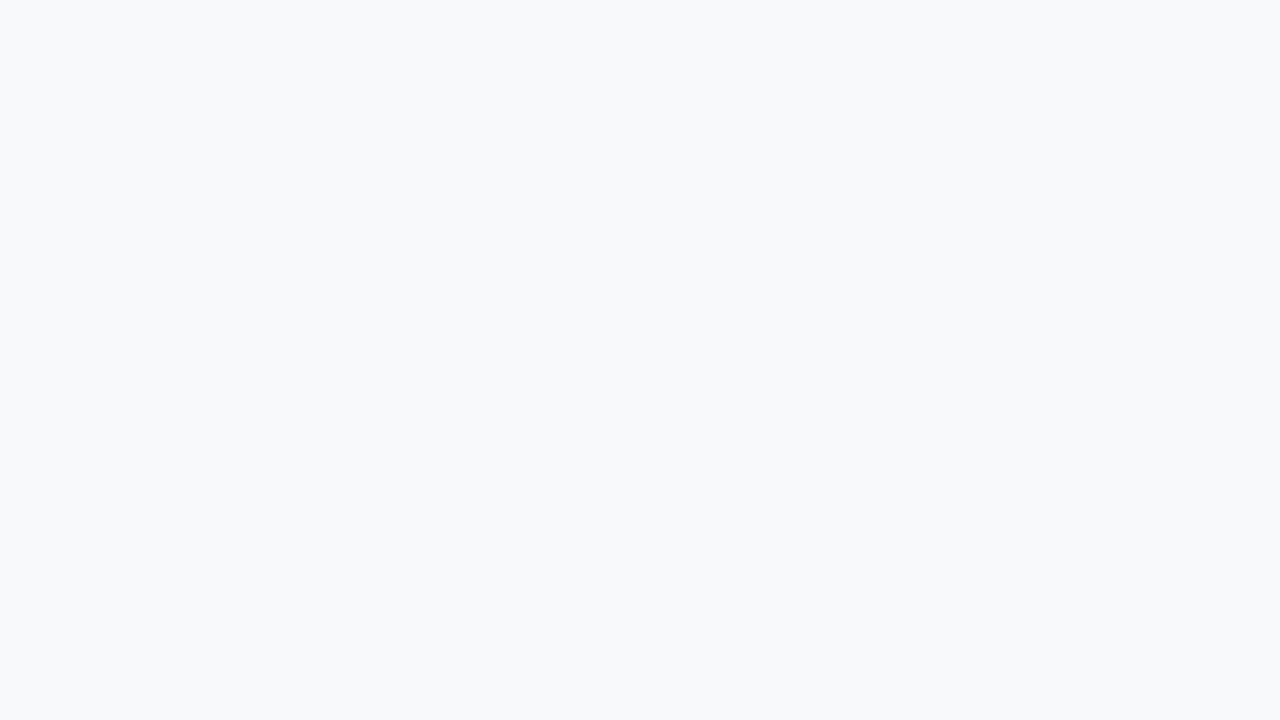

New page loaded and ready
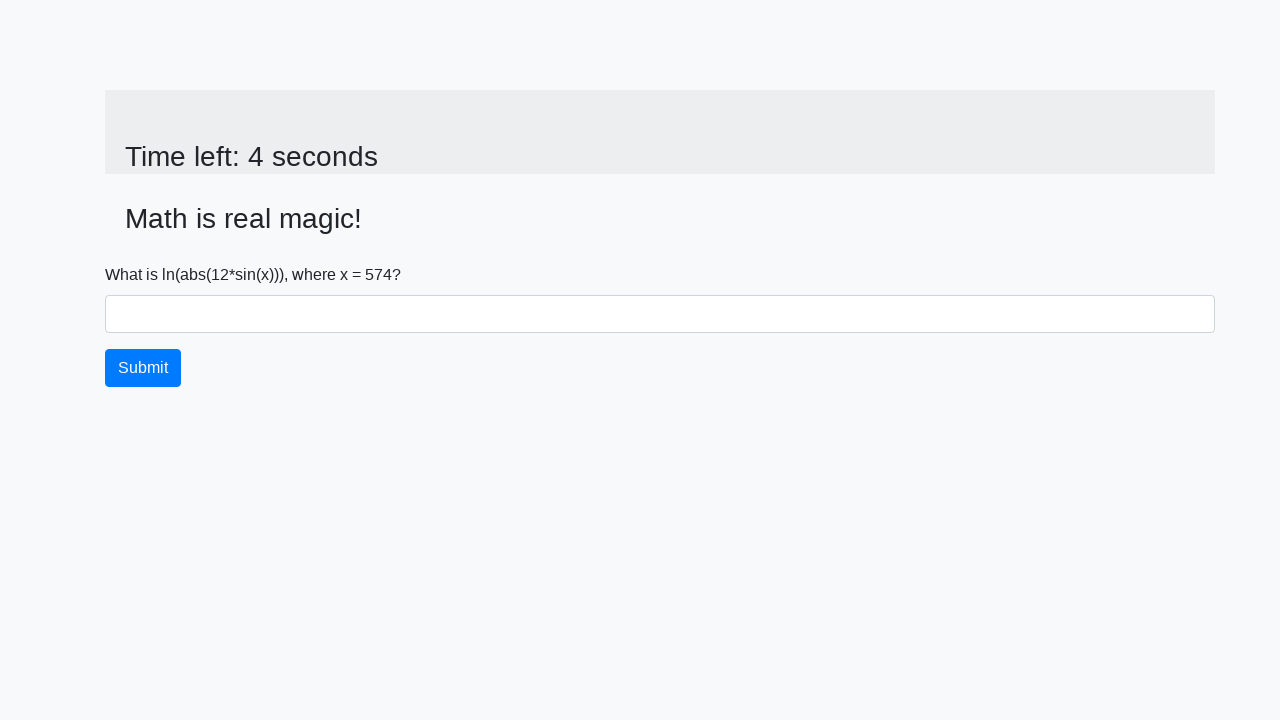

Read x value from new page: 574
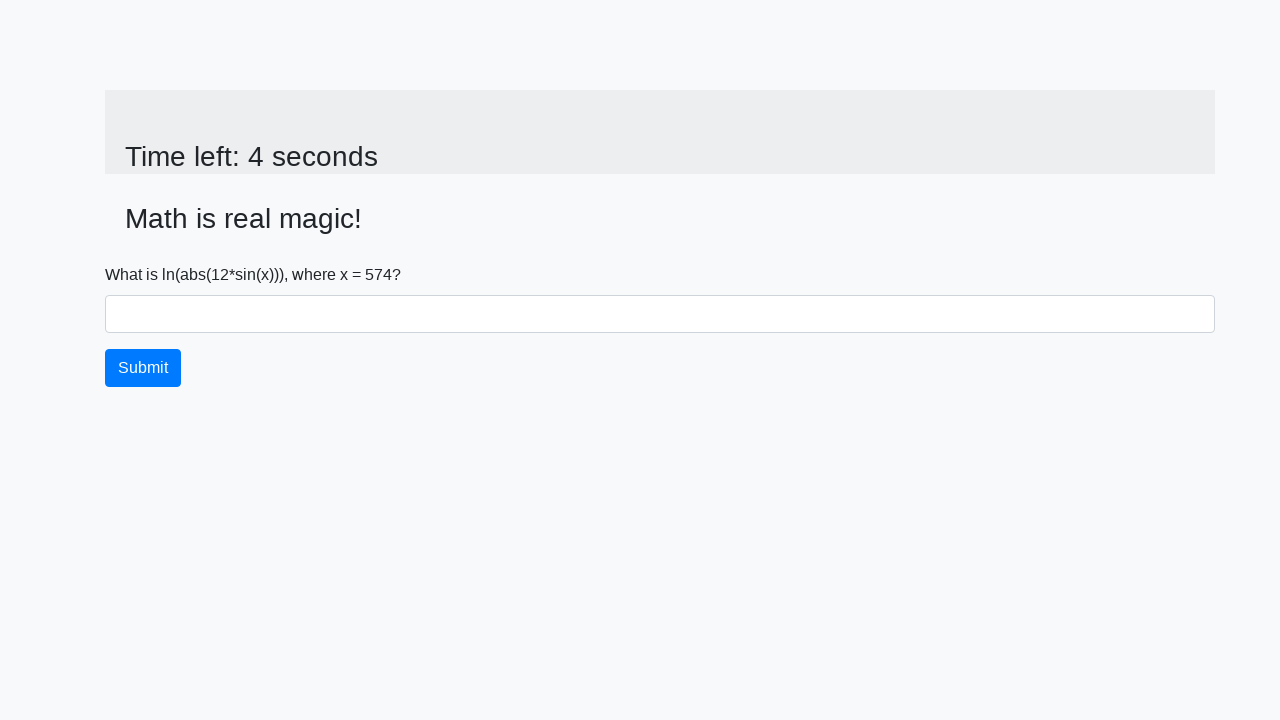

Calculated result: 2.2496858051146016
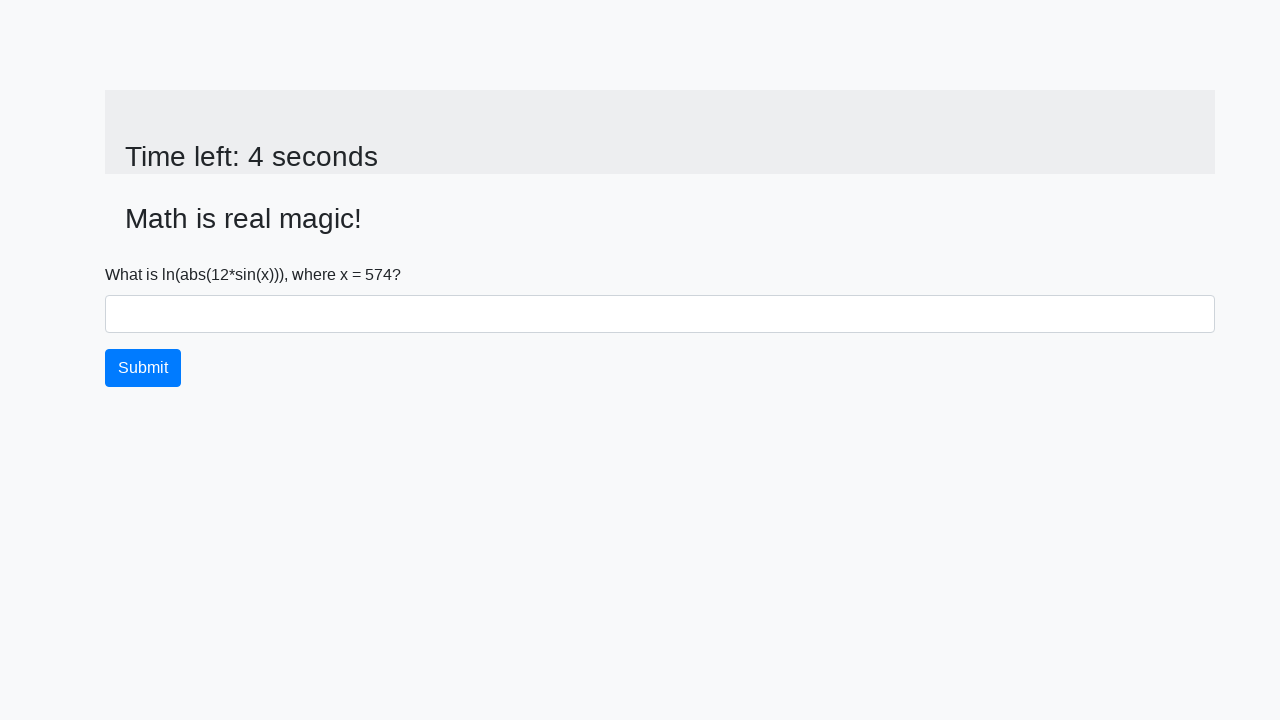

Filled answer field with calculated value: 2.2496858051146016 on #answer
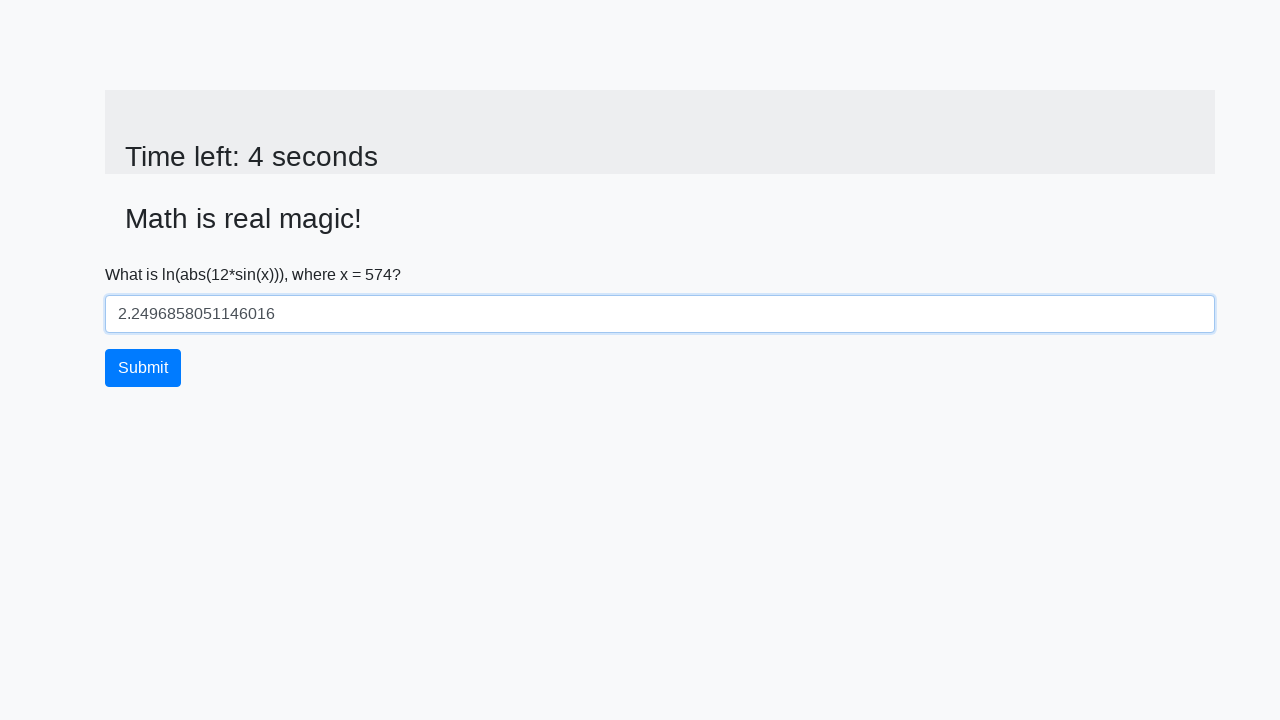

Clicked submit button at (143, 368) on button.btn
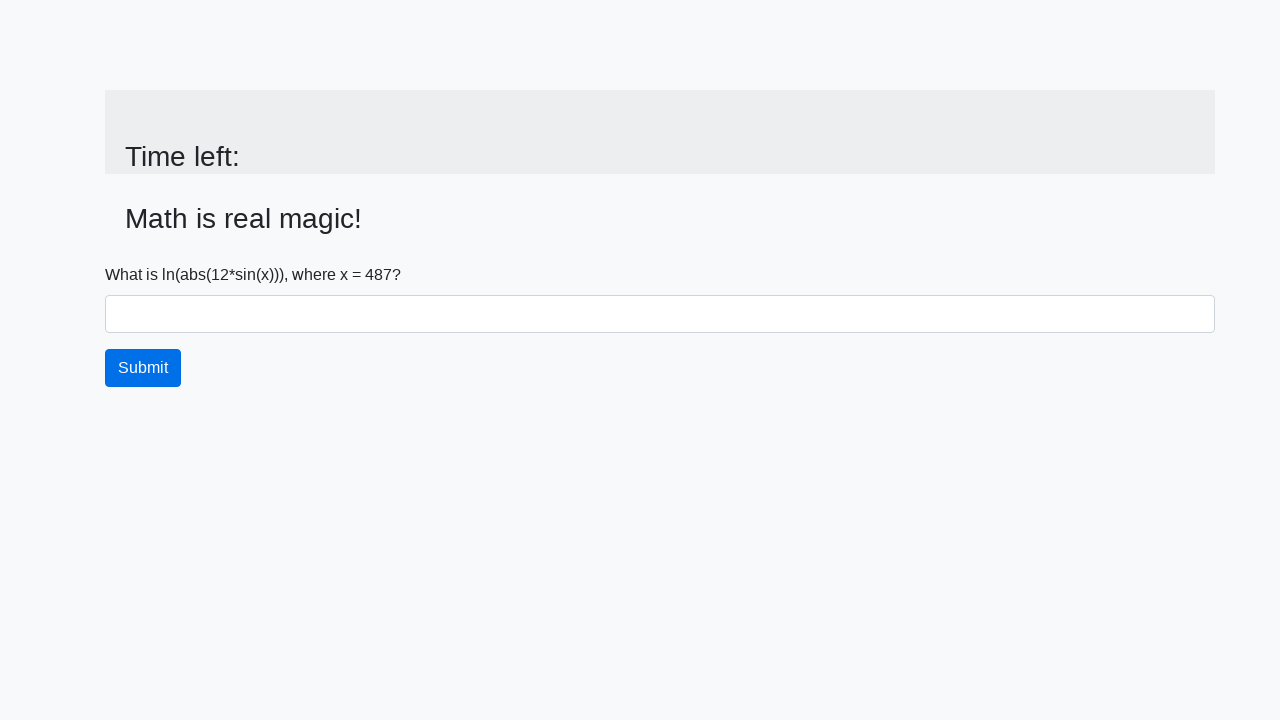

Alert dialog accepted
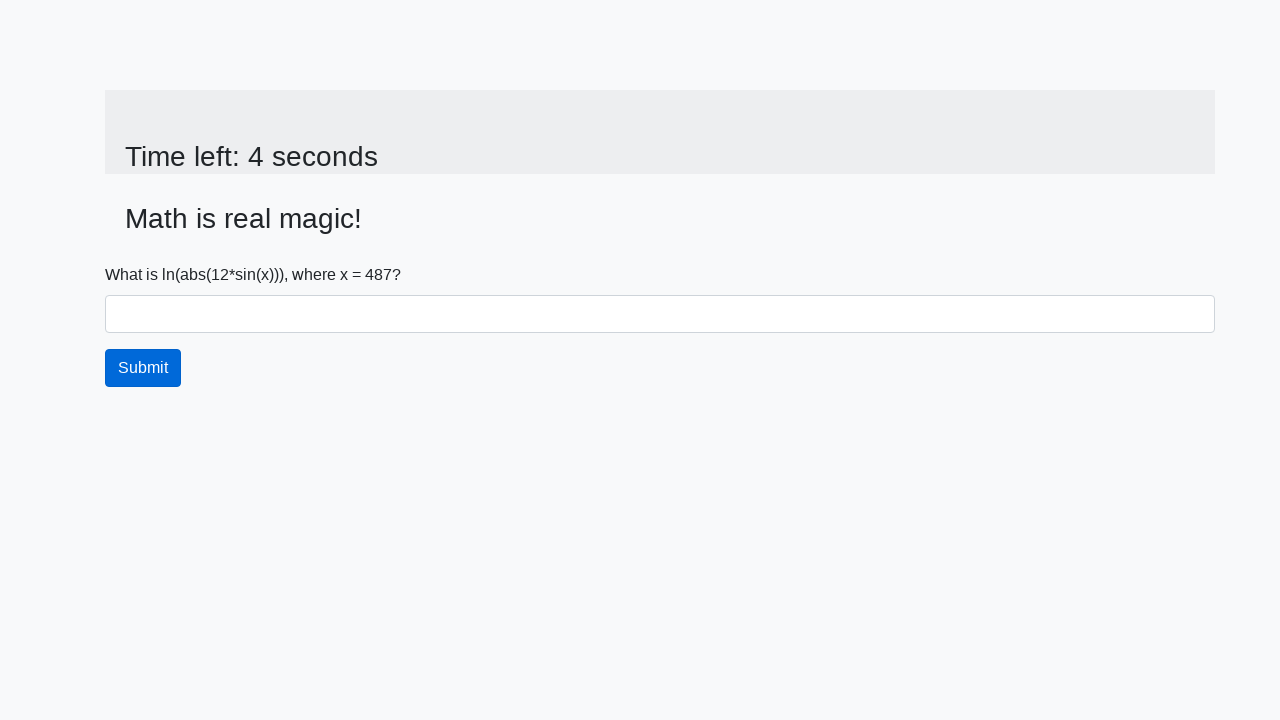

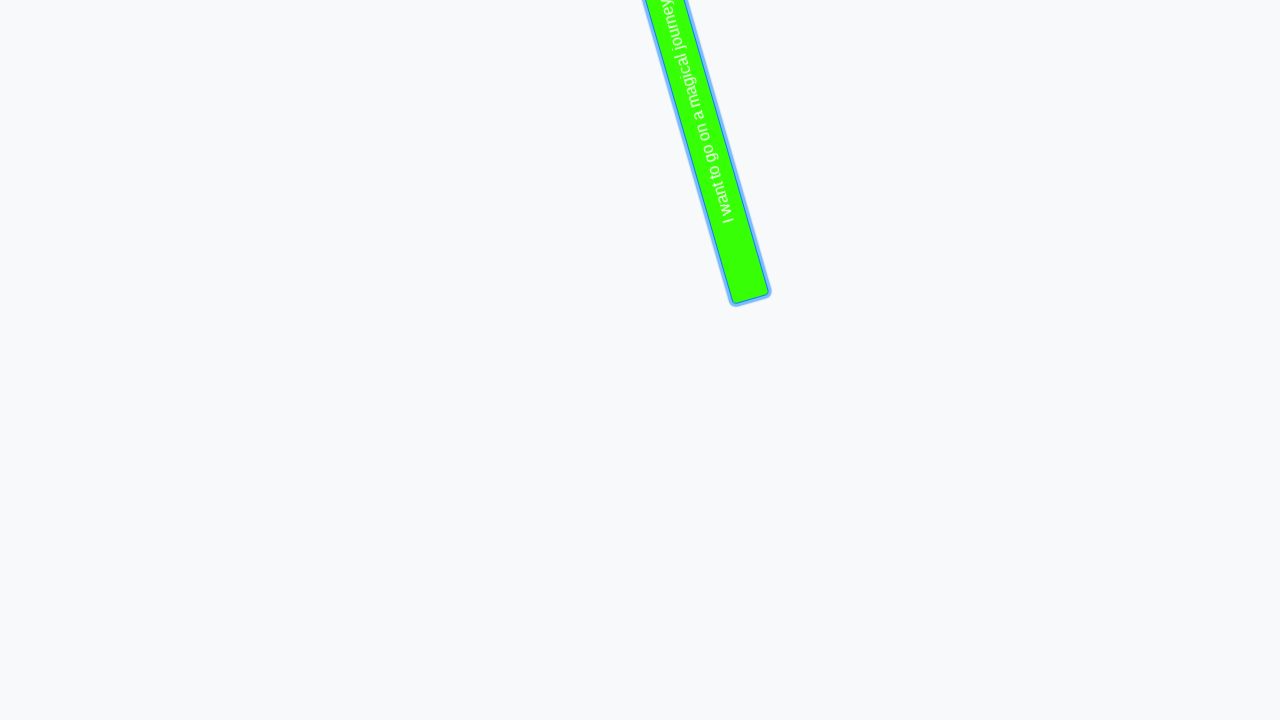